Tests that whitespace is trimmed from edited todo text

Starting URL: https://demo.playwright.dev/todomvc

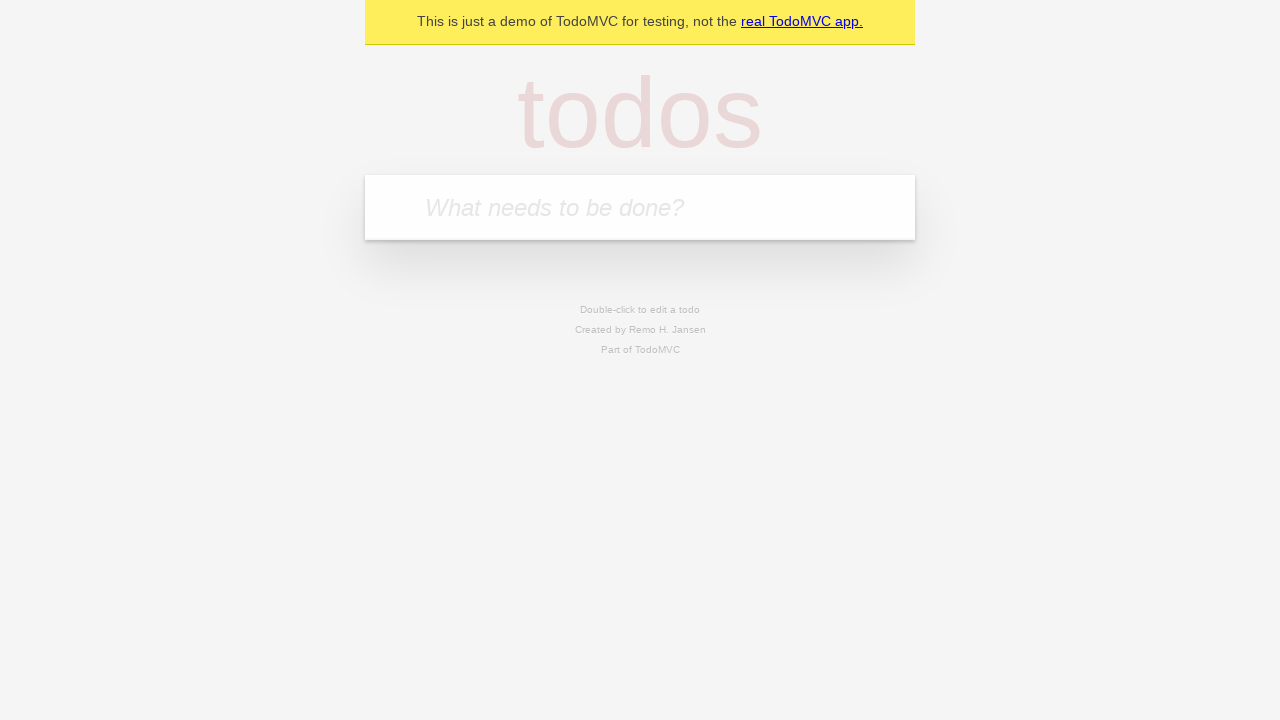

Filled first todo with 'buy some cheese' on internal:attr=[placeholder="What needs to be done?"i]
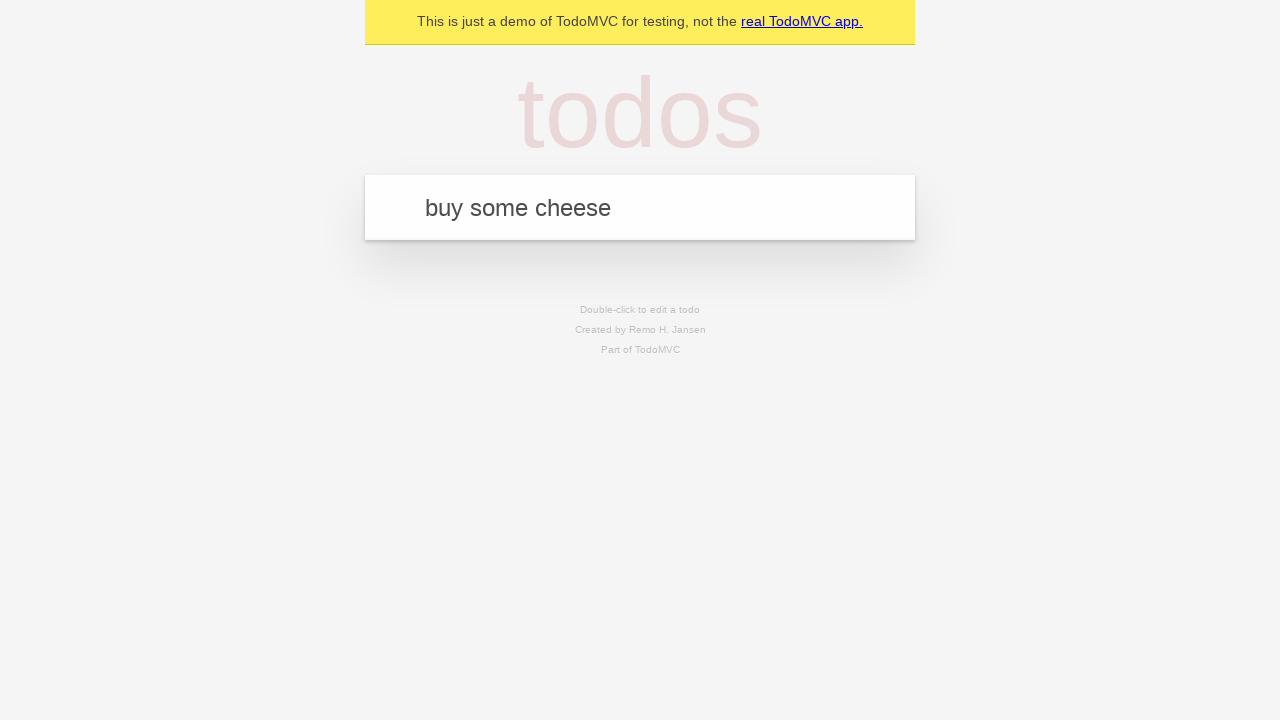

Pressed Enter to create first todo on internal:attr=[placeholder="What needs to be done?"i]
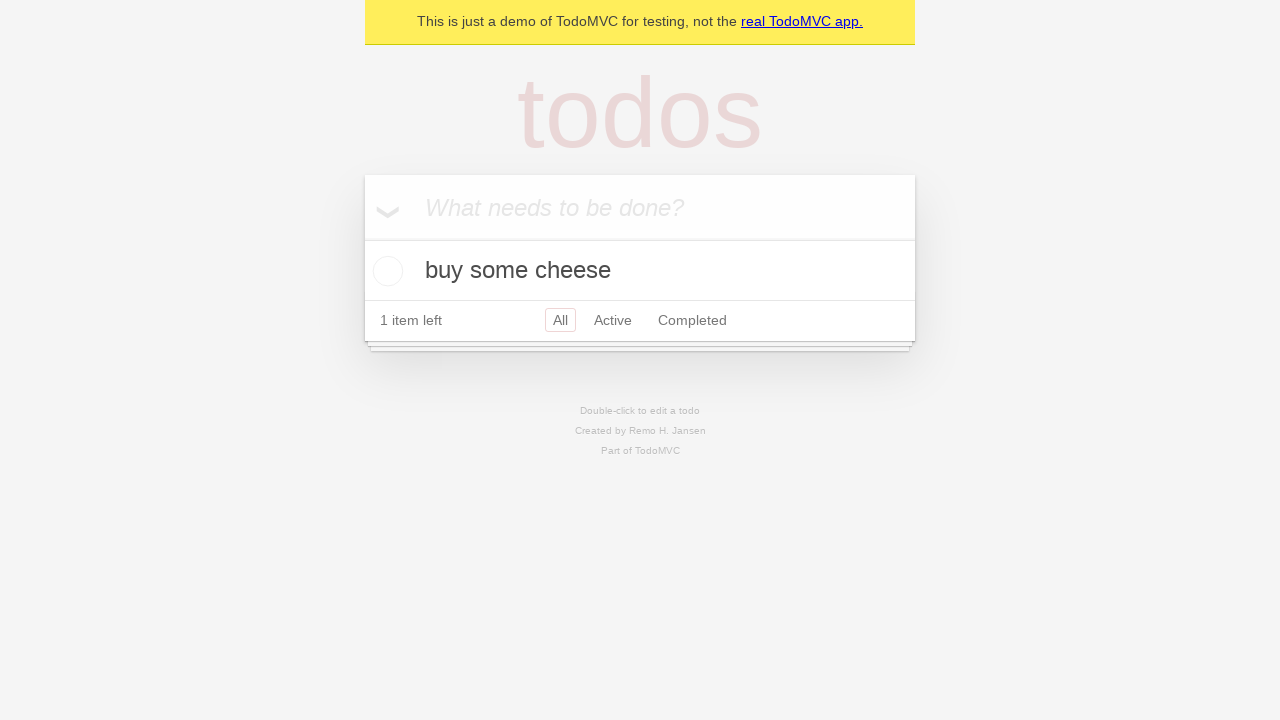

Filled second todo with 'feed the cat' on internal:attr=[placeholder="What needs to be done?"i]
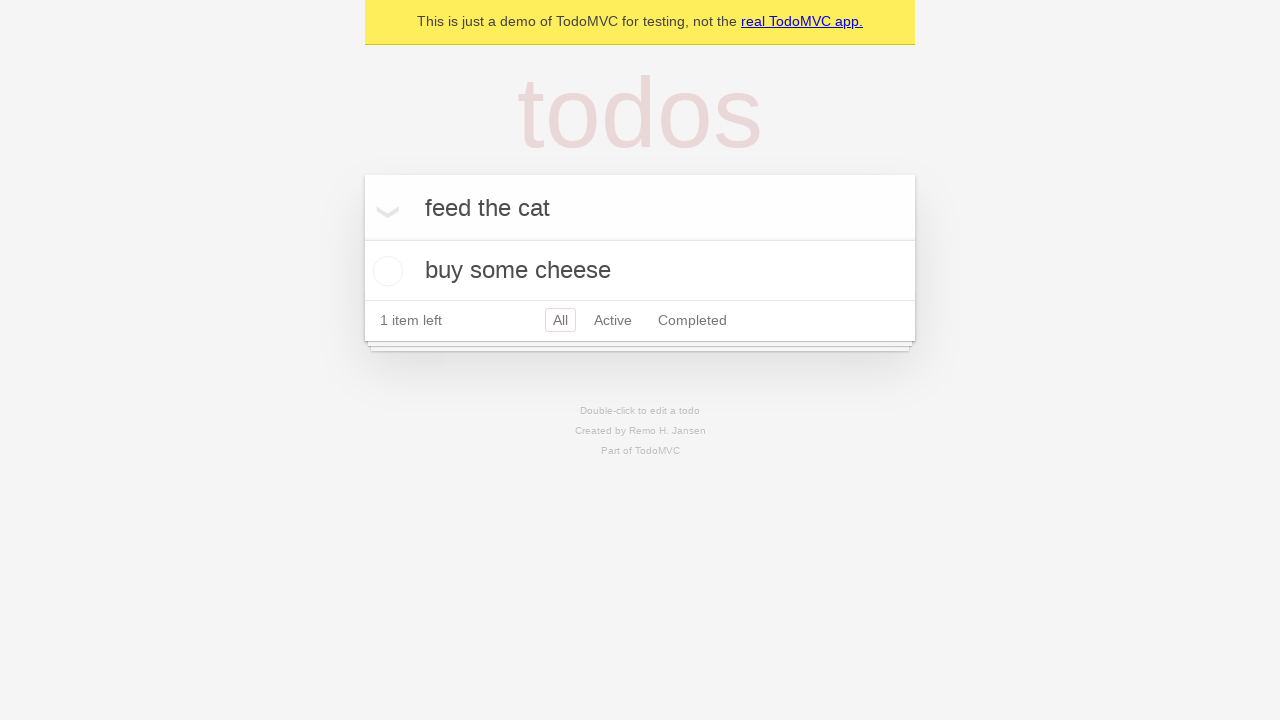

Pressed Enter to create second todo on internal:attr=[placeholder="What needs to be done?"i]
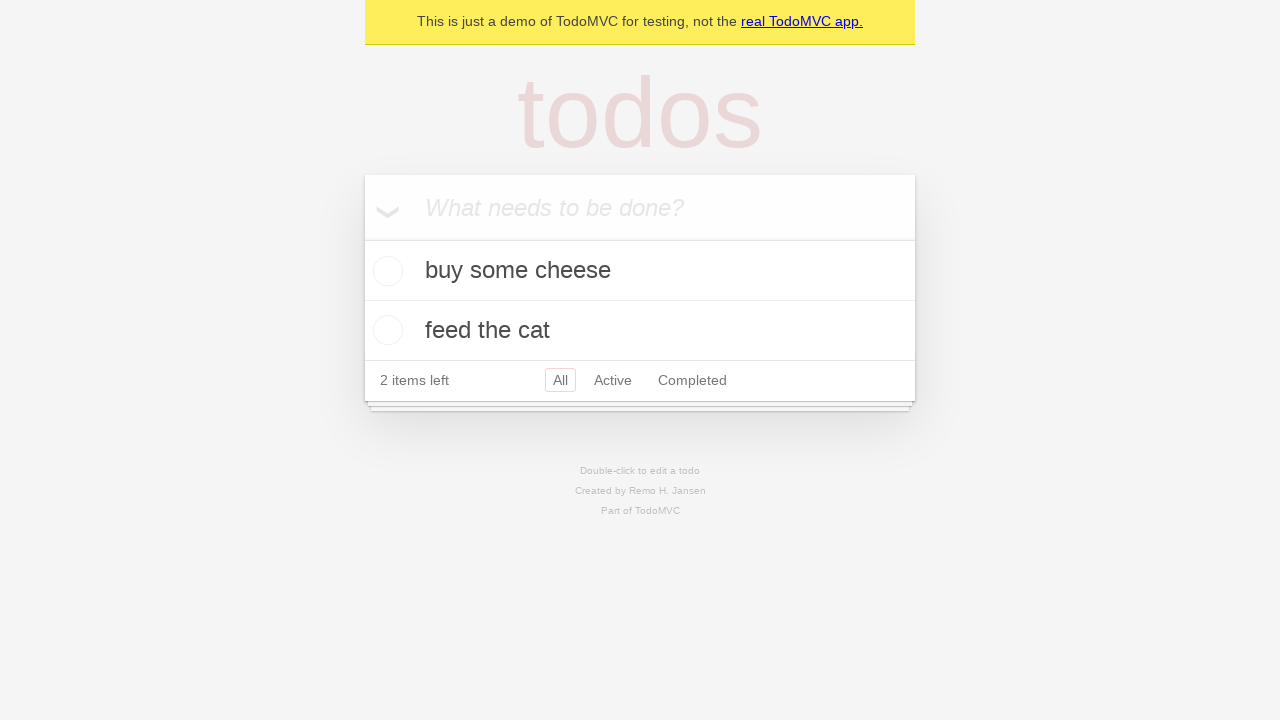

Filled third todo with 'book a doctors appointment' on internal:attr=[placeholder="What needs to be done?"i]
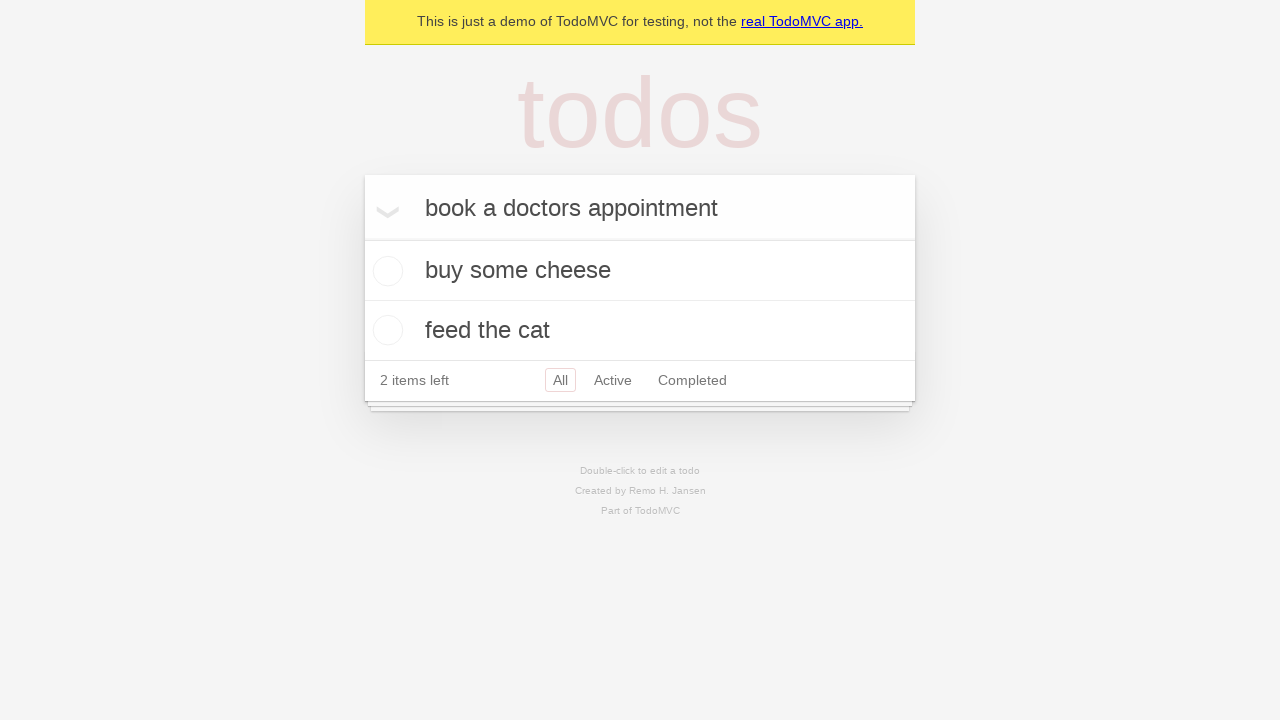

Pressed Enter to create third todo on internal:attr=[placeholder="What needs to be done?"i]
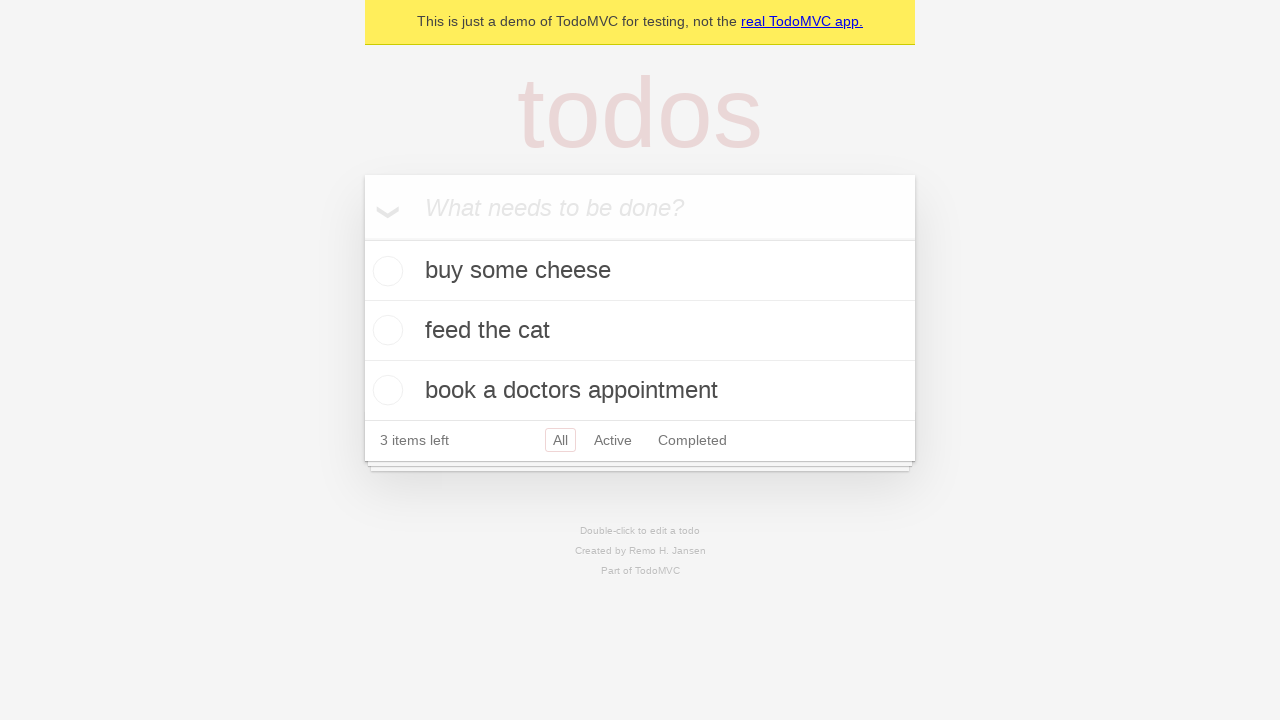

Double-clicked second todo item to edit at (640, 331) on internal:testid=[data-testid="todo-item"s] >> nth=1
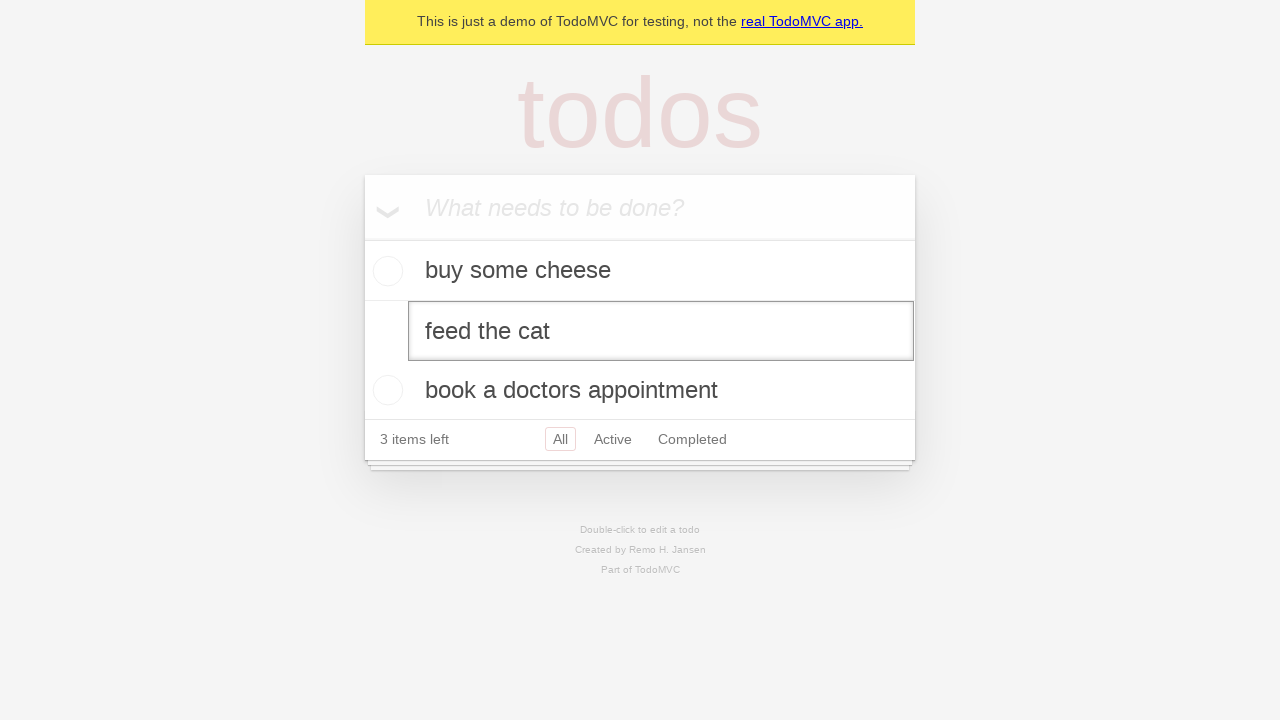

Filled edit field with text containing leading and trailing whitespace on internal:testid=[data-testid="todo-item"s] >> nth=1 >> internal:role=textbox[nam
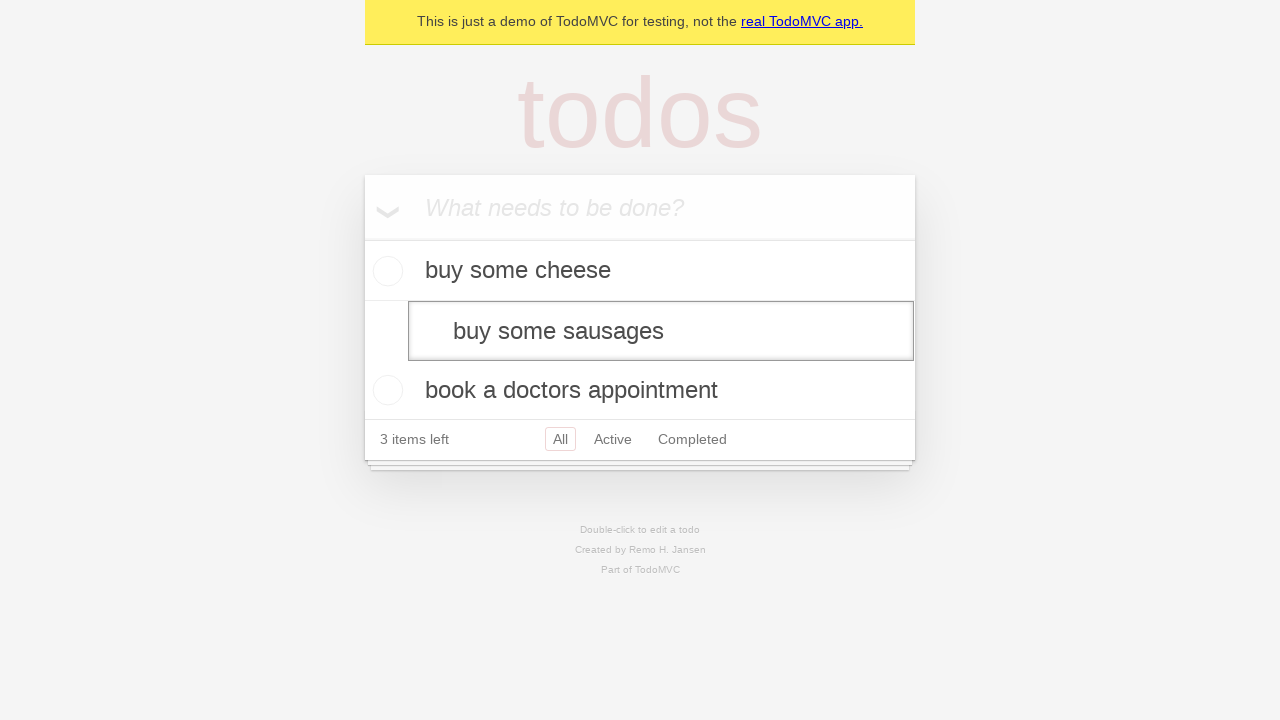

Pressed Enter to confirm edit and verify whitespace is trimmed on internal:testid=[data-testid="todo-item"s] >> nth=1 >> internal:role=textbox[nam
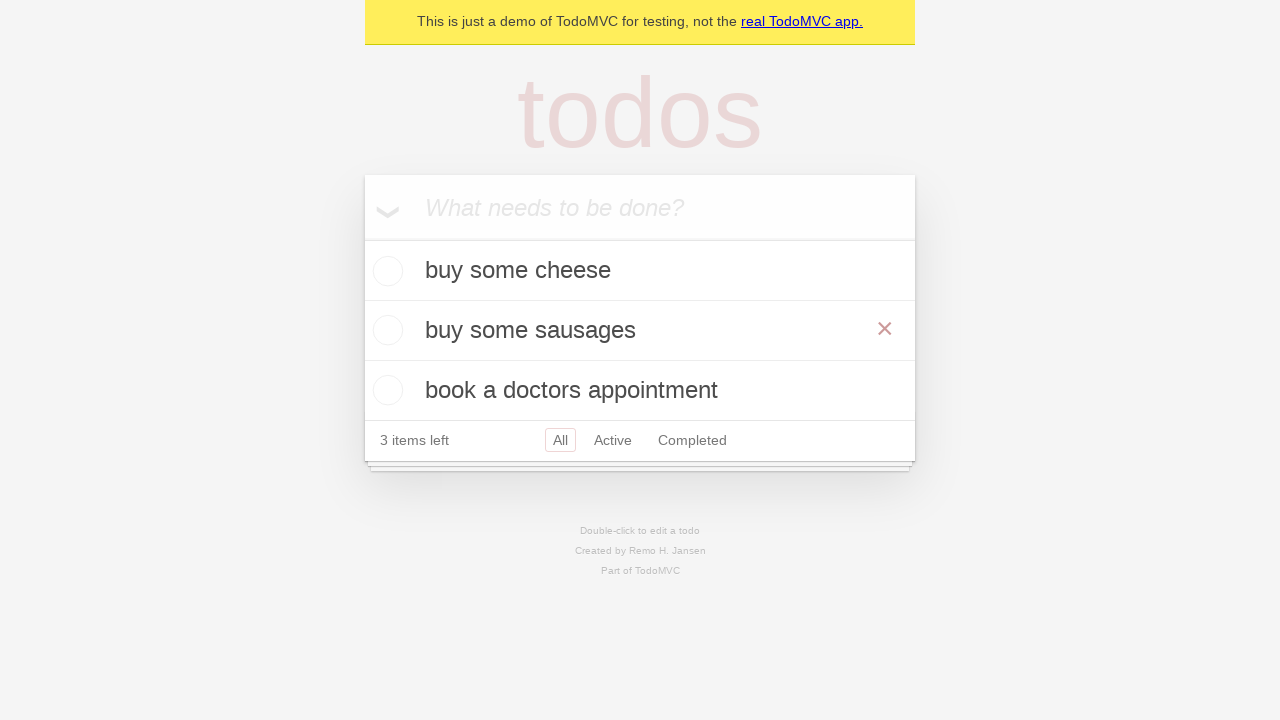

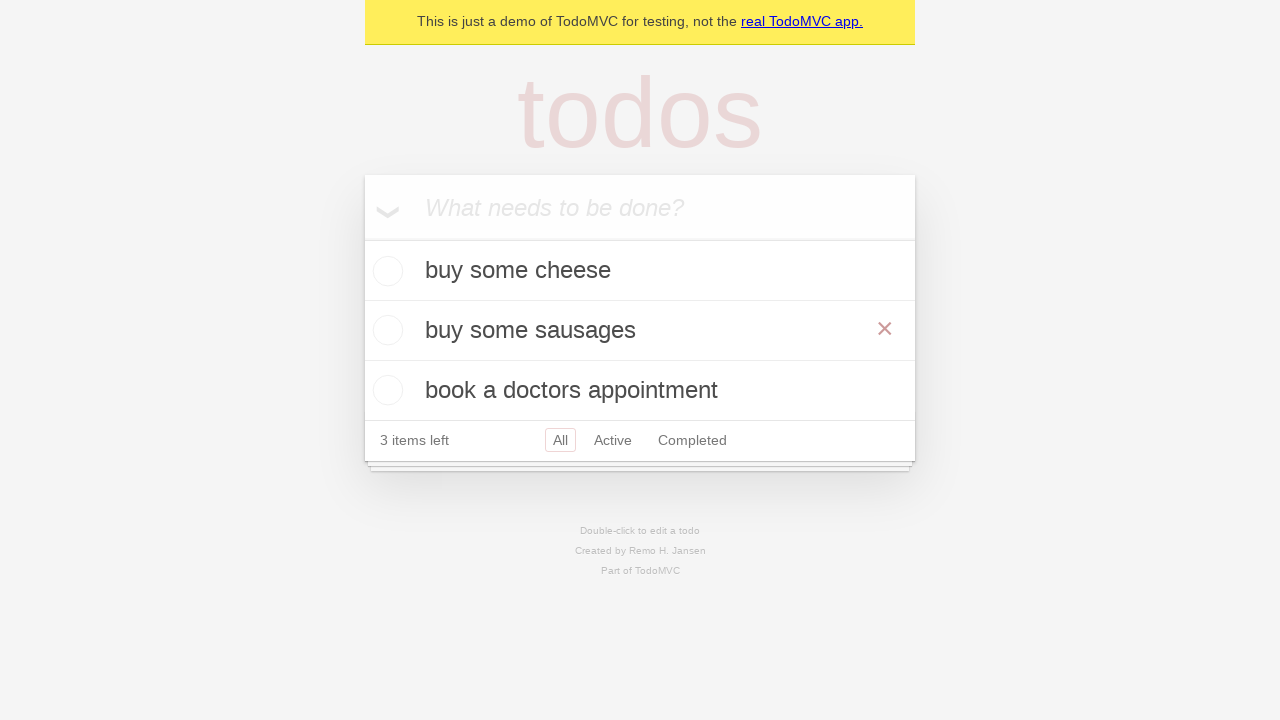